Tests a web form by filling in a text field, submitting the form, and verifying the success message appears

Starting URL: https://www.selenium.dev/selenium/web/web-form.html

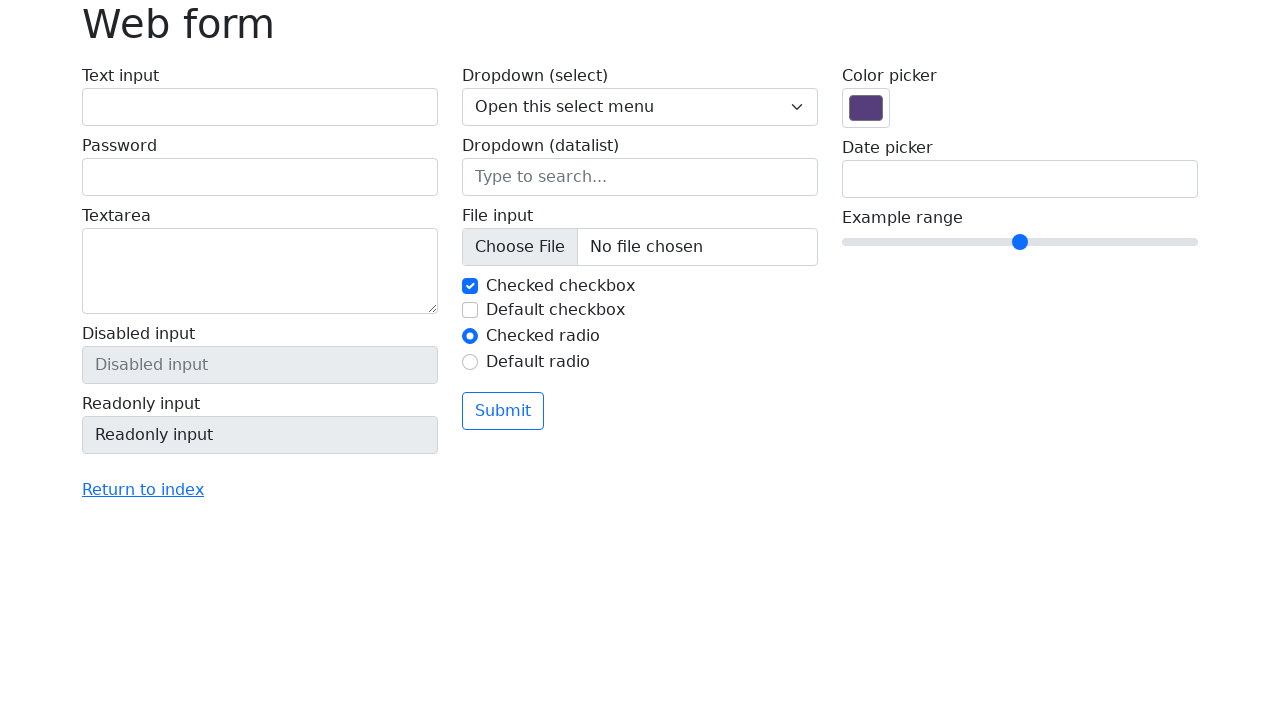

Filled text input field with 'Selenium' on input[name='my-text']
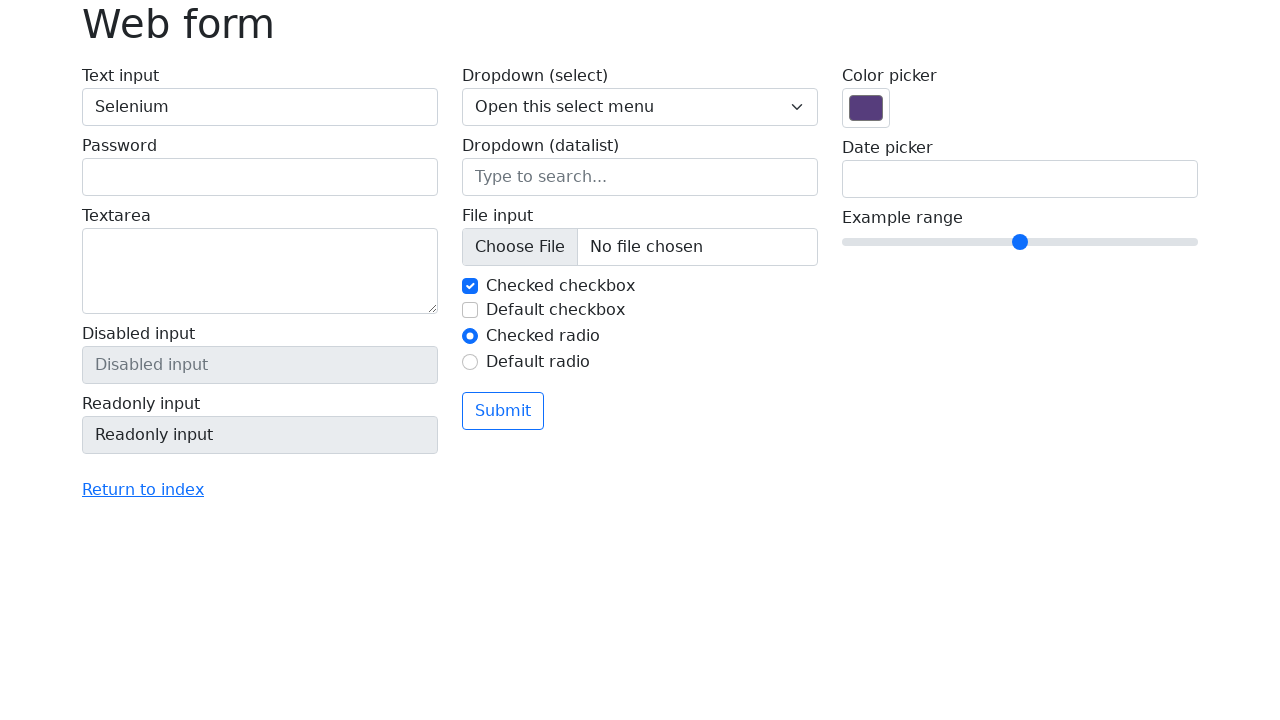

Clicked the submit button at (503, 411) on button
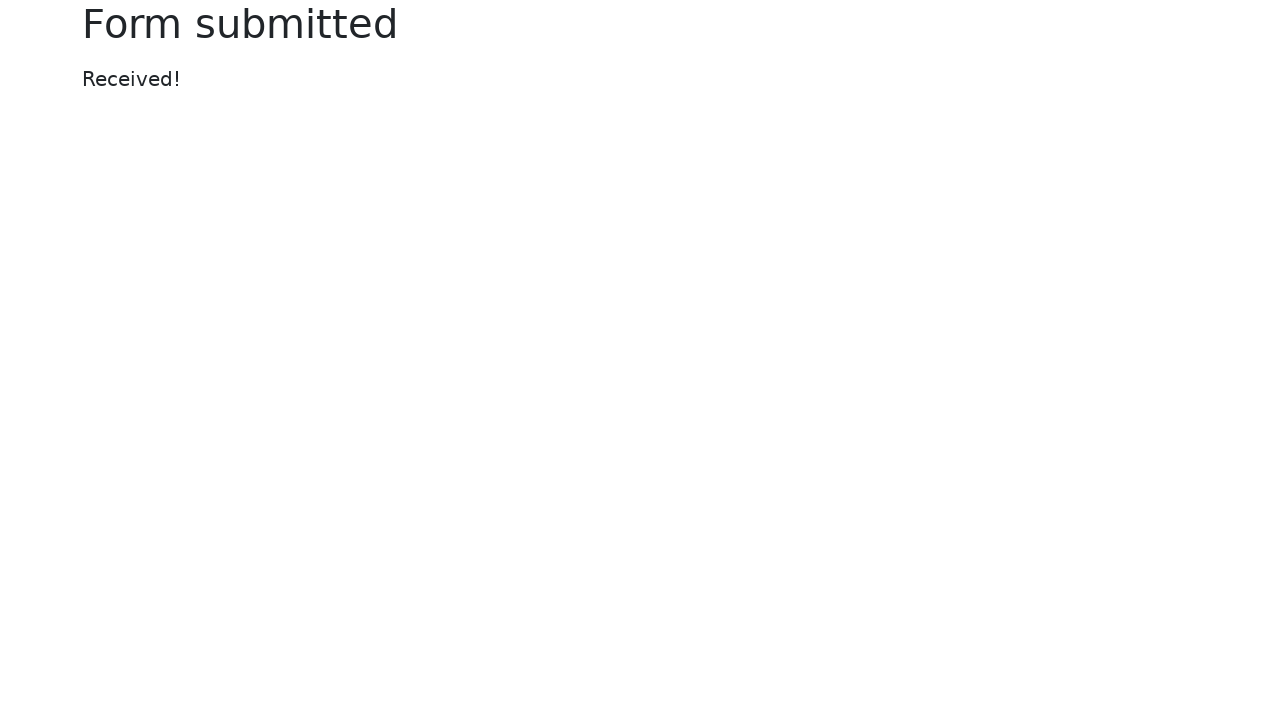

Success message appeared
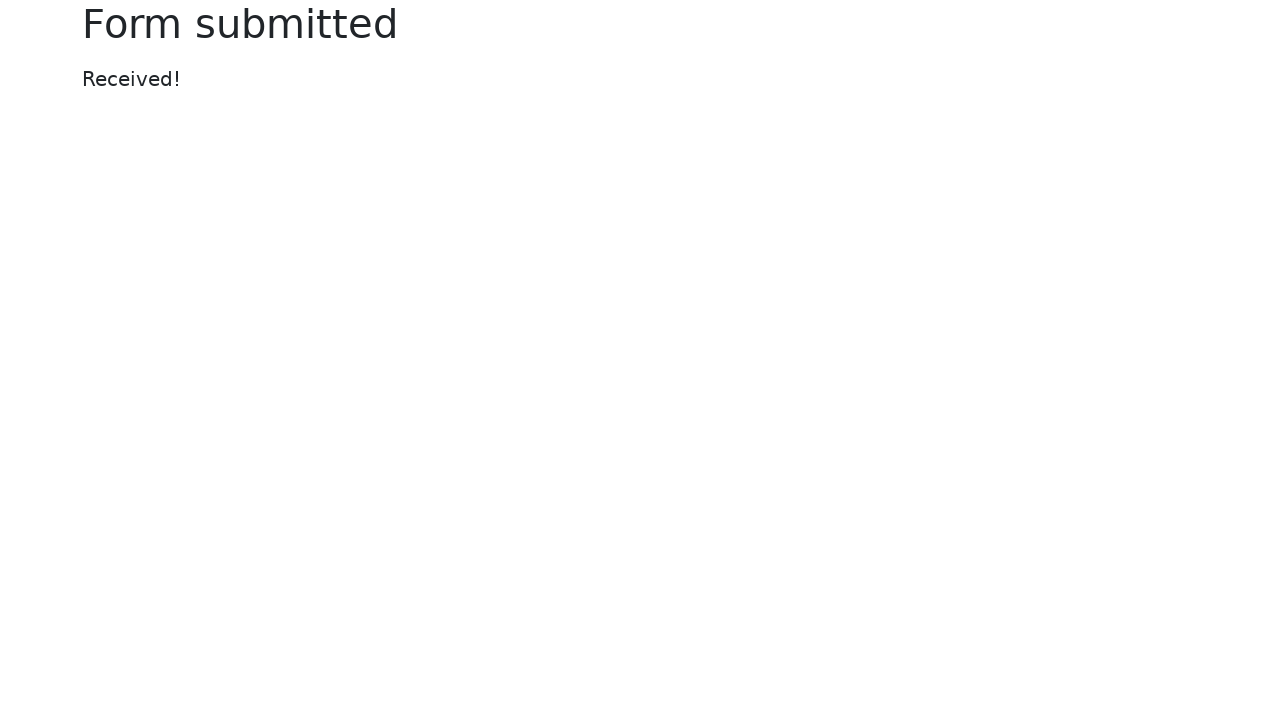

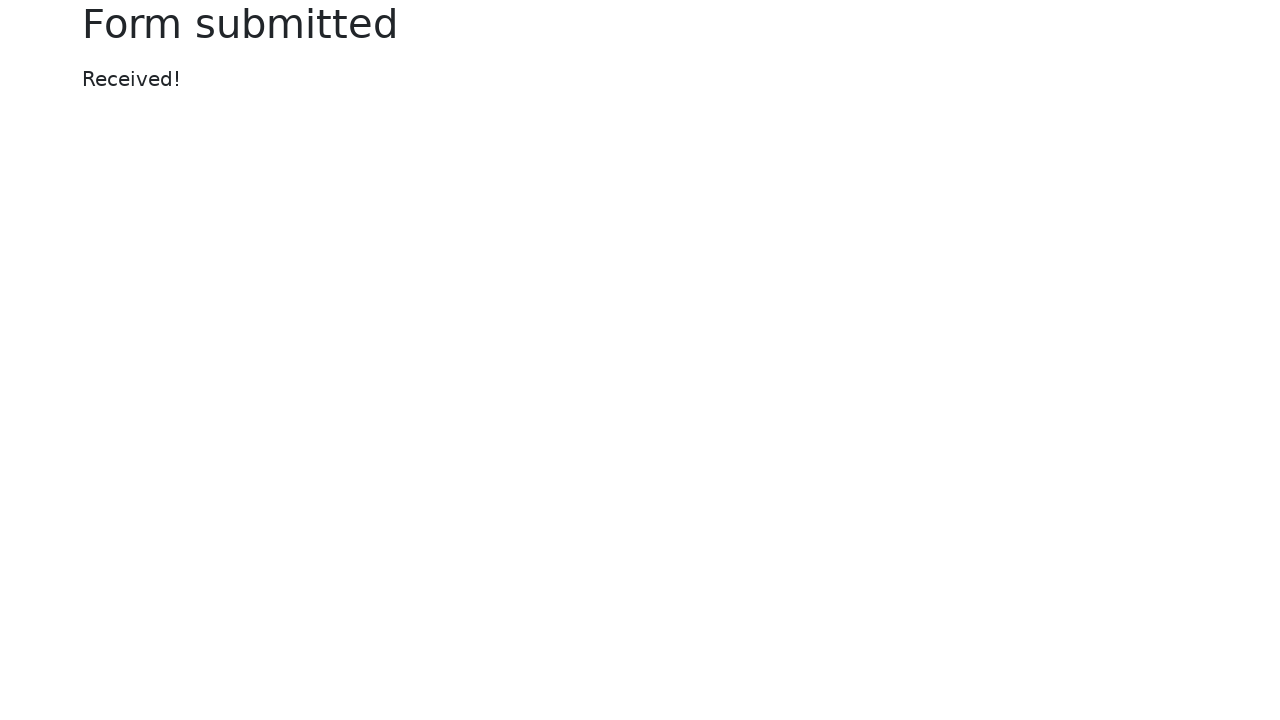